Tests iframe switching functionality by interacting with elements inside an iframe and then returning to the main page to interact with elements there

Starting URL: https://www.letskodeit.com/practice

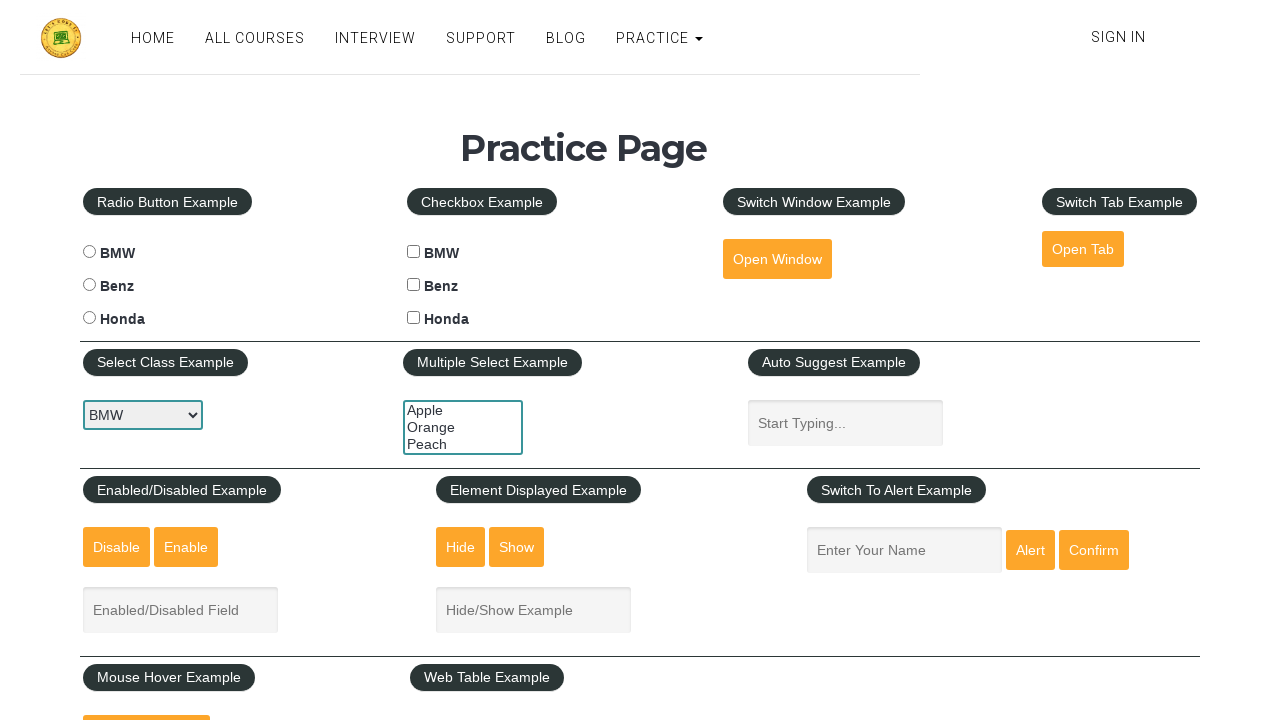

Located first iframe on the page
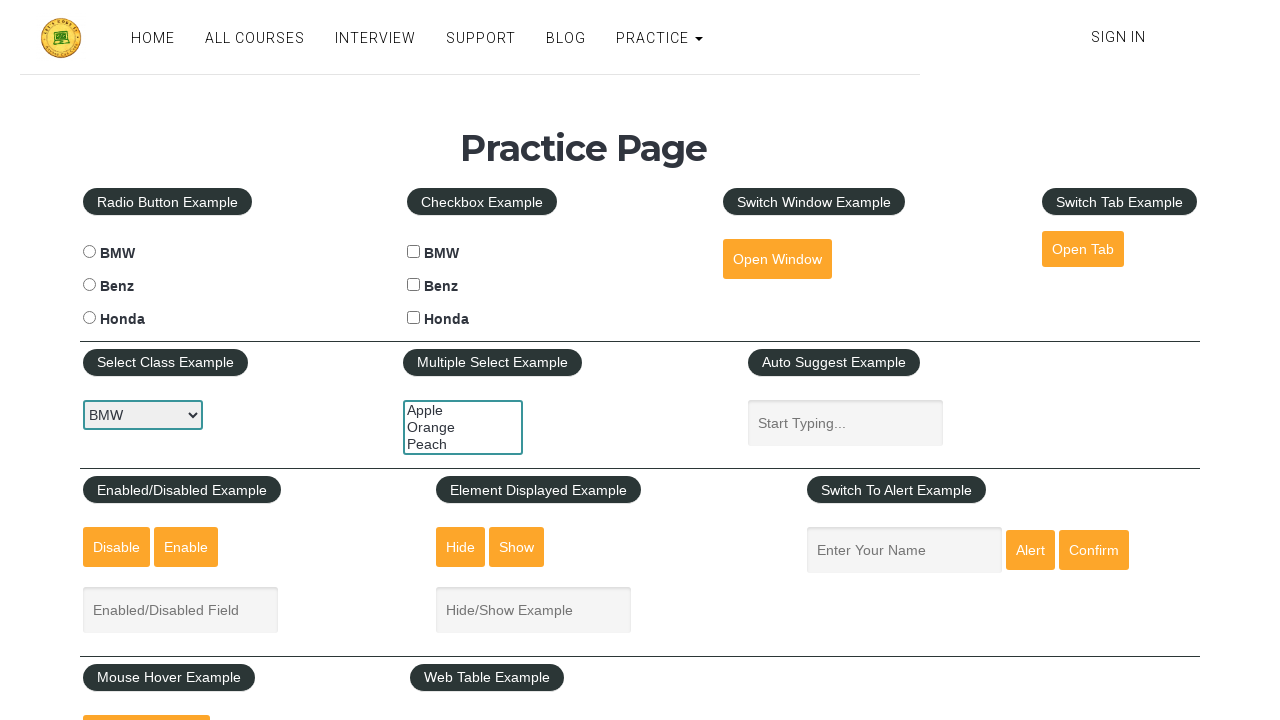

Filled course input field with 'Python' inside iframe on iframe >> nth=0 >> internal:control=enter-frame >> input[name='course']
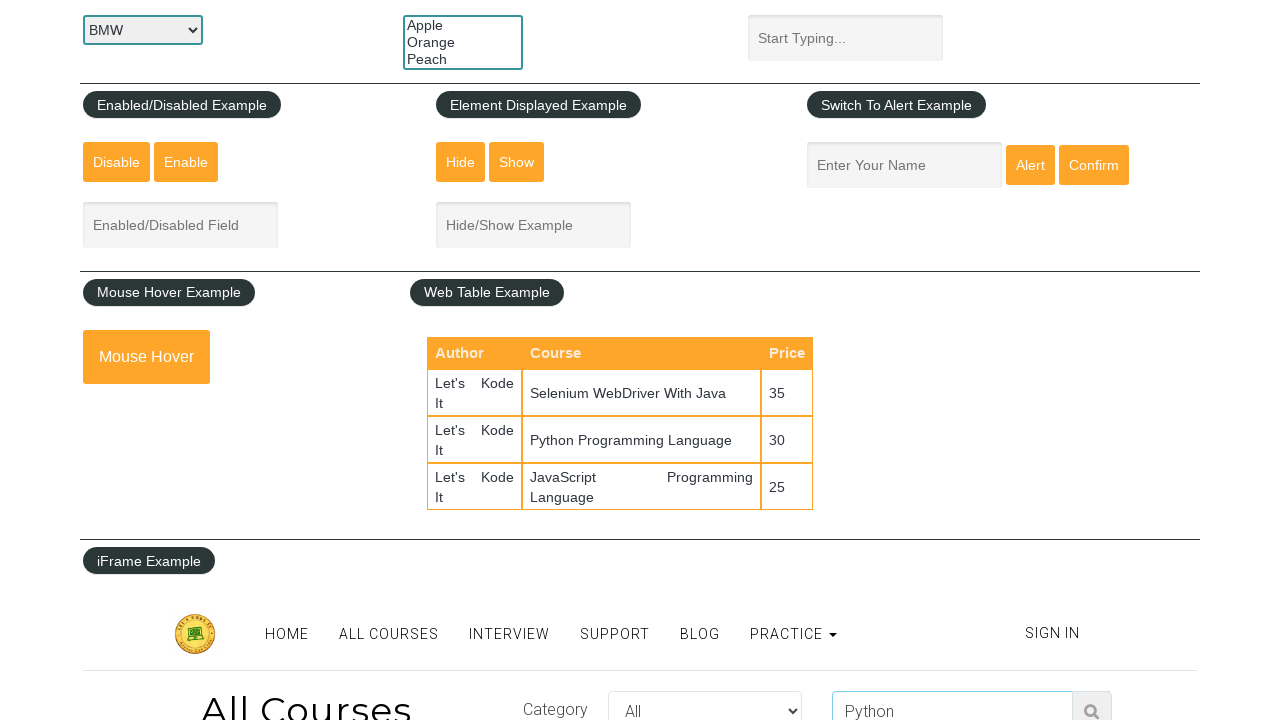

Waited 4 seconds for iframe input to be processed
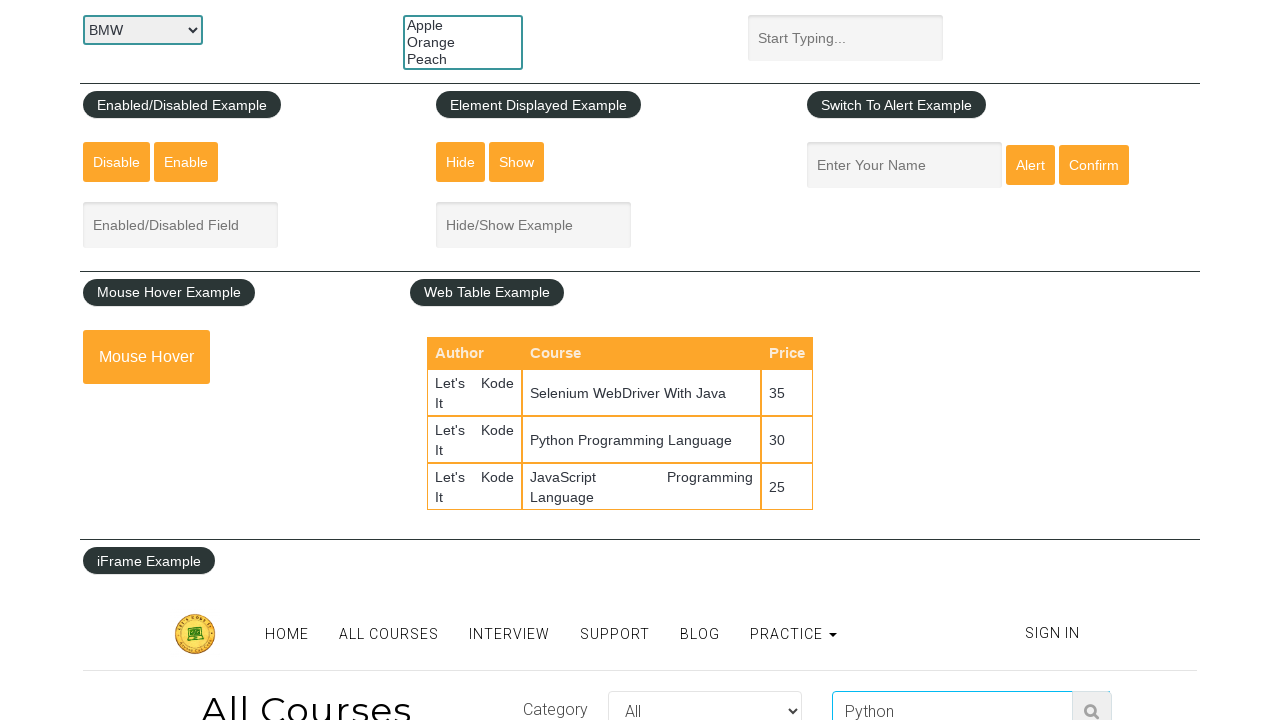

Filled autosuggest field with 'Test Successful' on main page after returning from iframe on #autosuggest
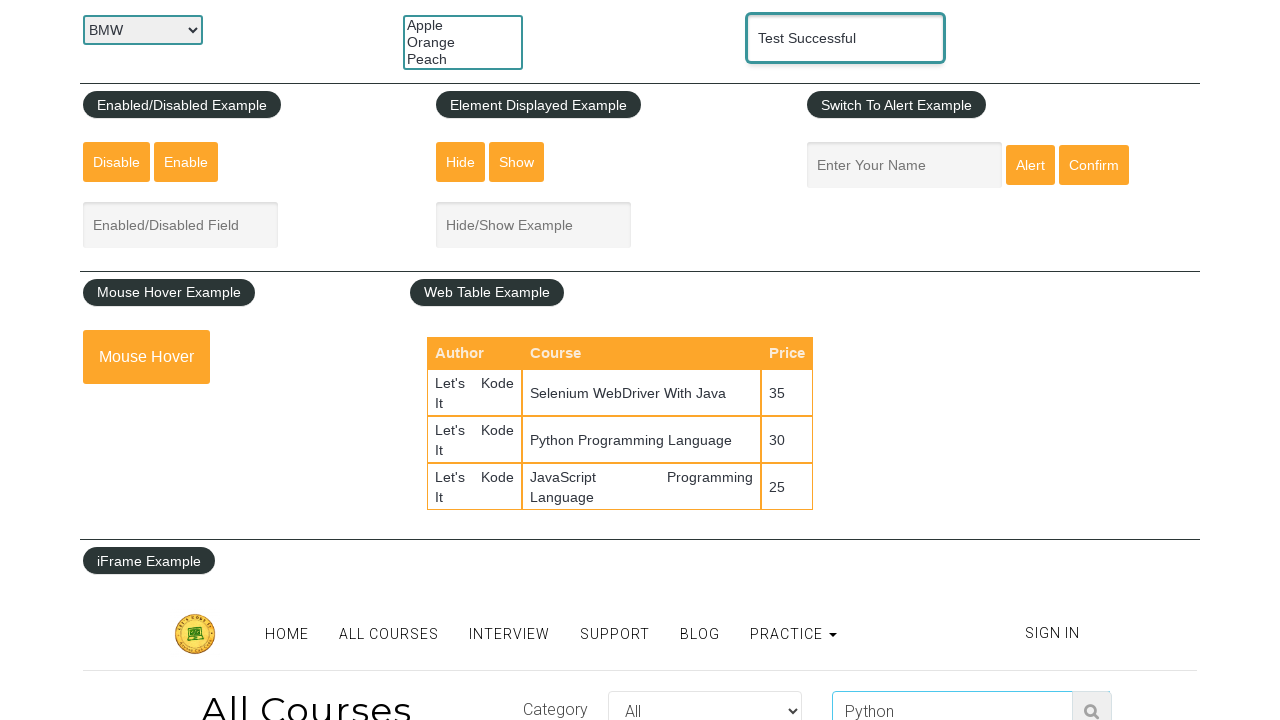

Waited 4 seconds to observe the result
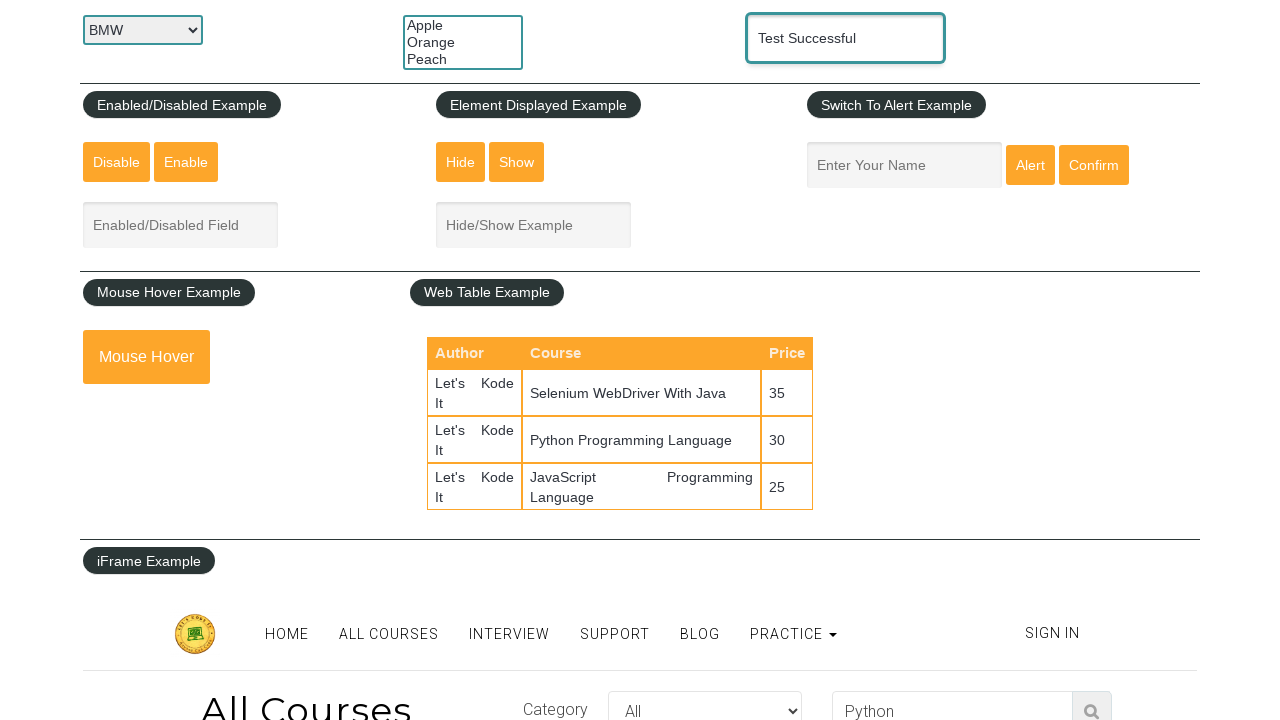

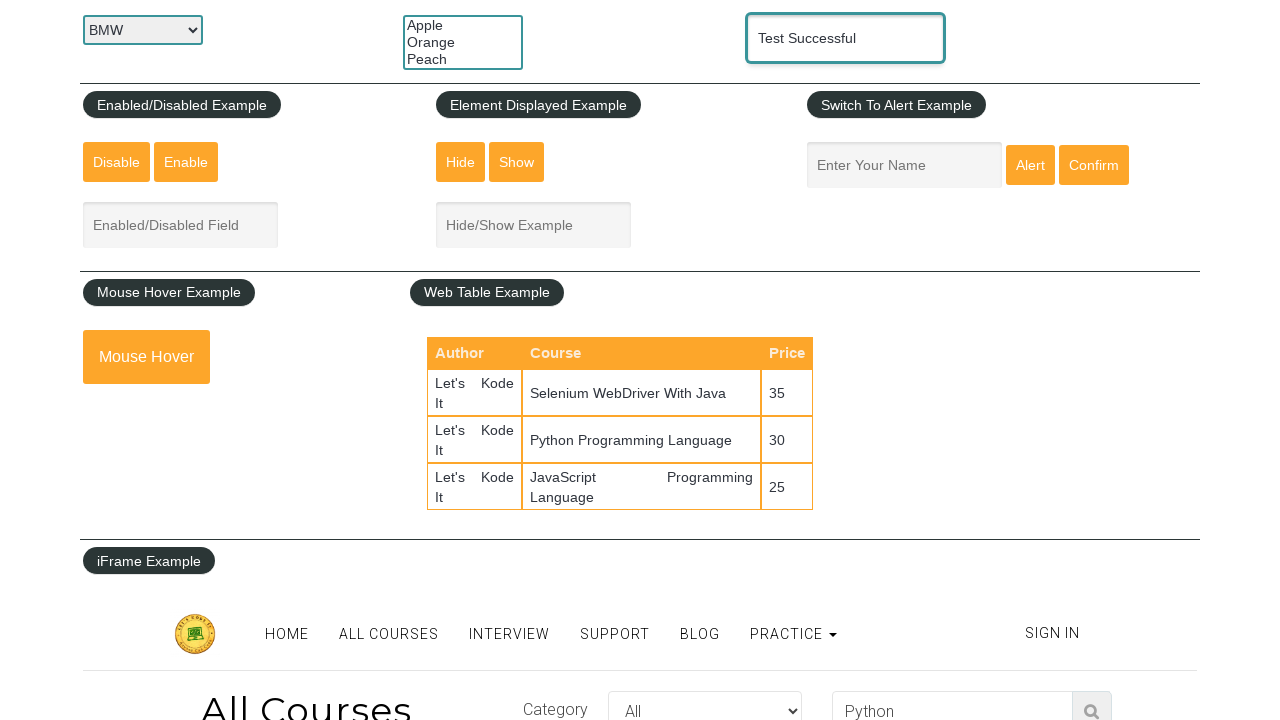